Tests the online banking page by clicking on the "ONLINE BANKING" link and verifying that there are 6 service headers displayed below the image, including "Pay Bills".

Starting URL: http://zero.webappsecurity.com/

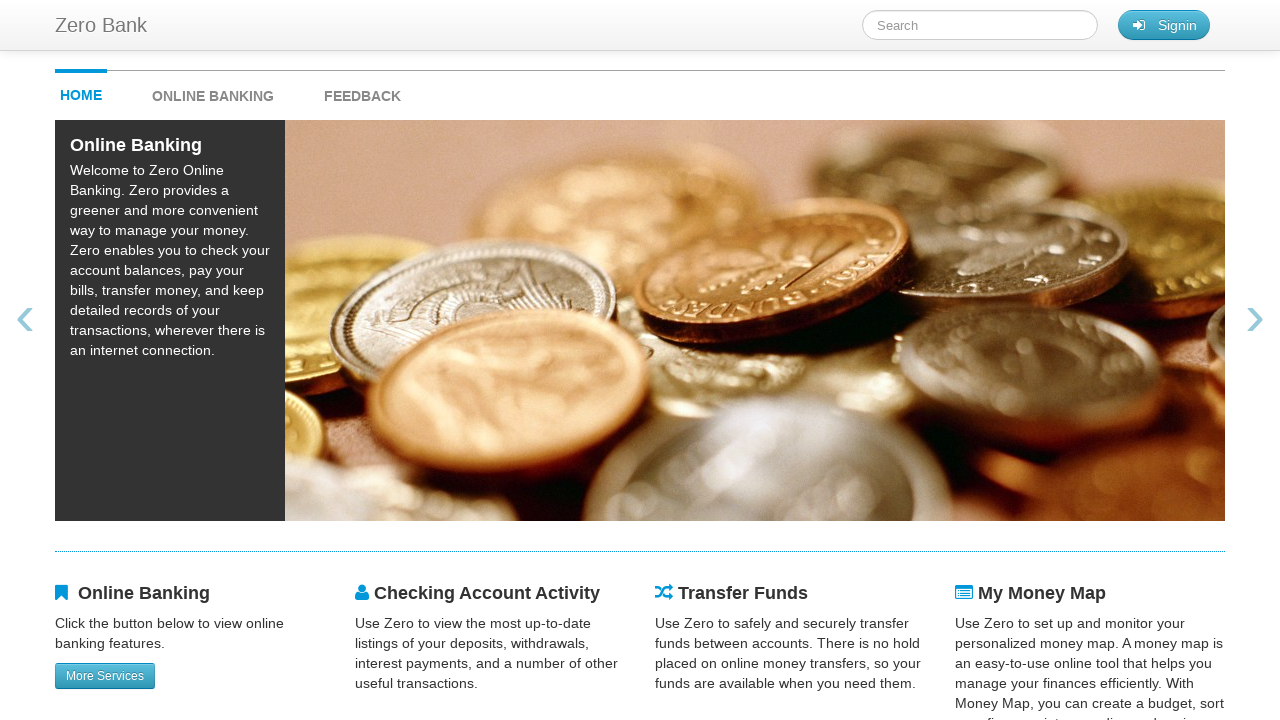

Clicked on ONLINE BANKING link at (233, 91) on #onlineBankingMenu
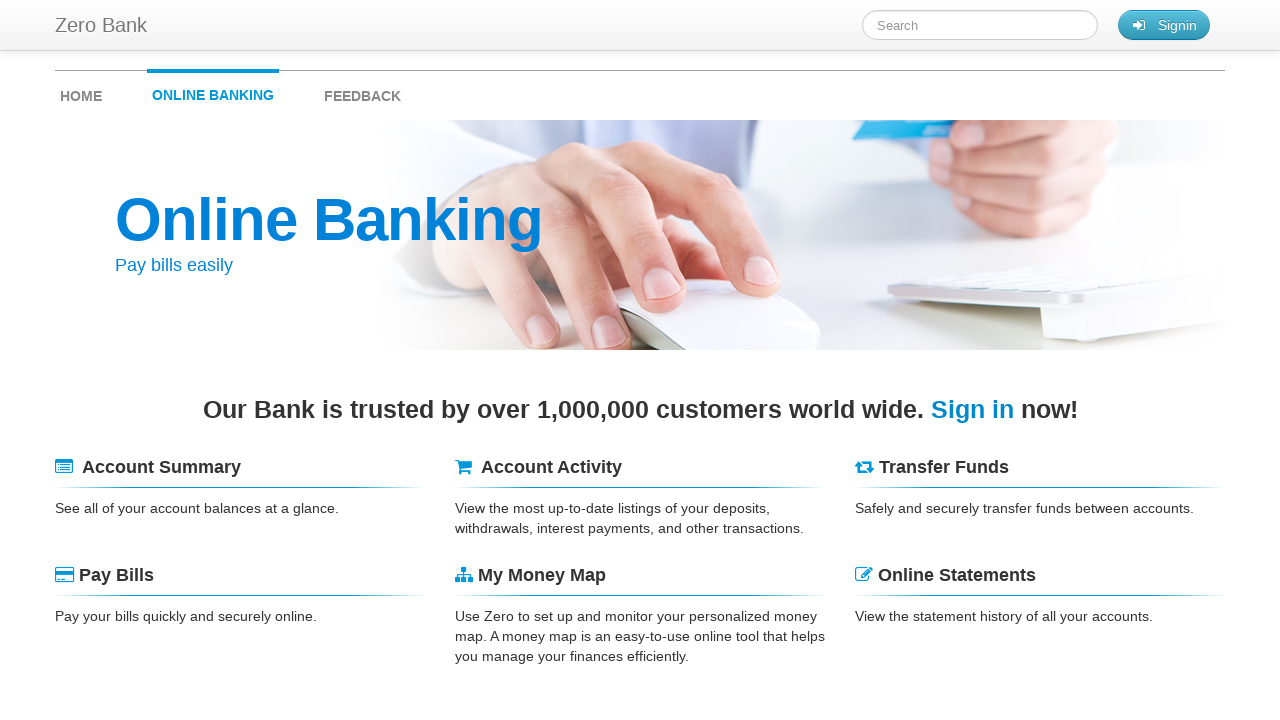

Service headers loaded after clicking ONLINE BANKING
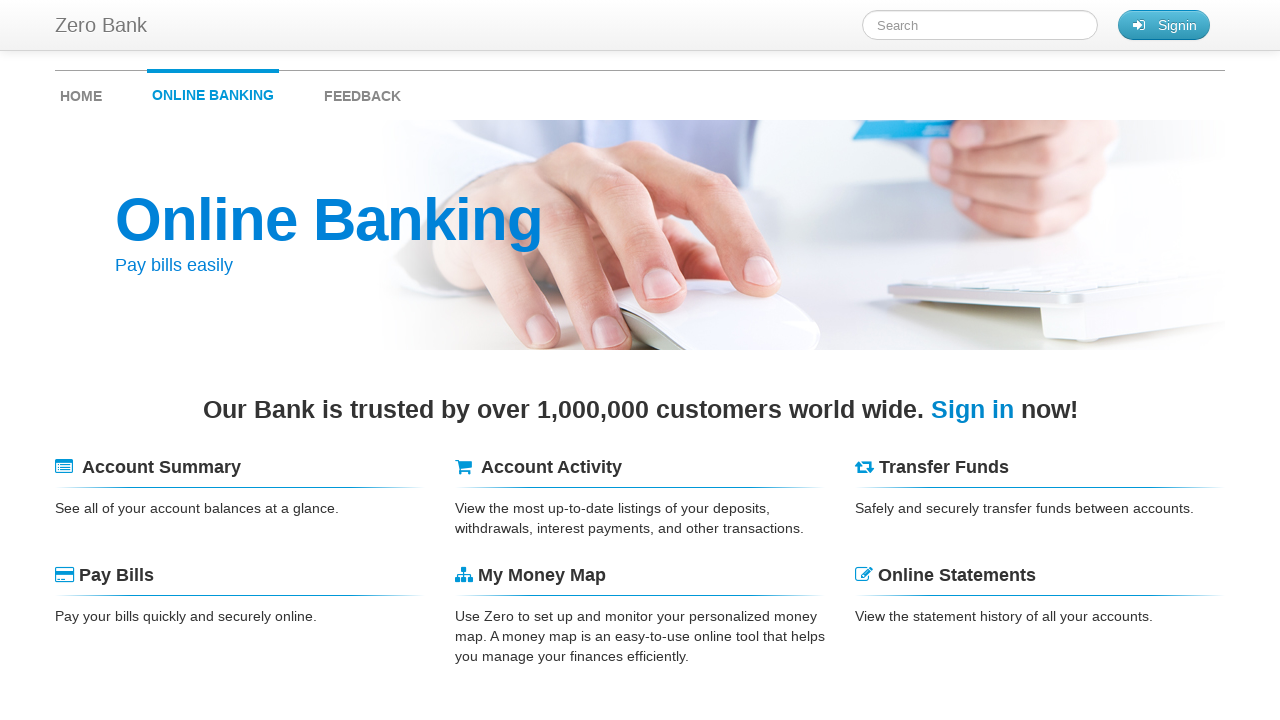

Located all service header elements
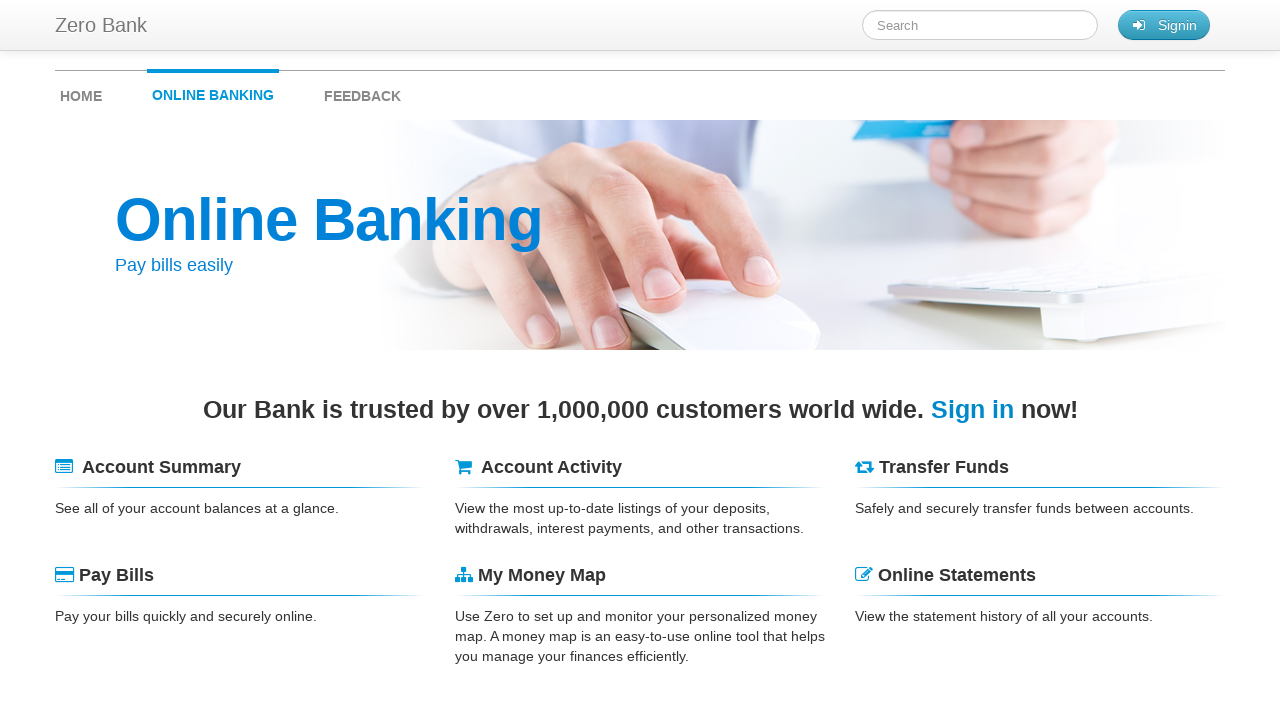

Verified that exactly 6 service headers are displayed
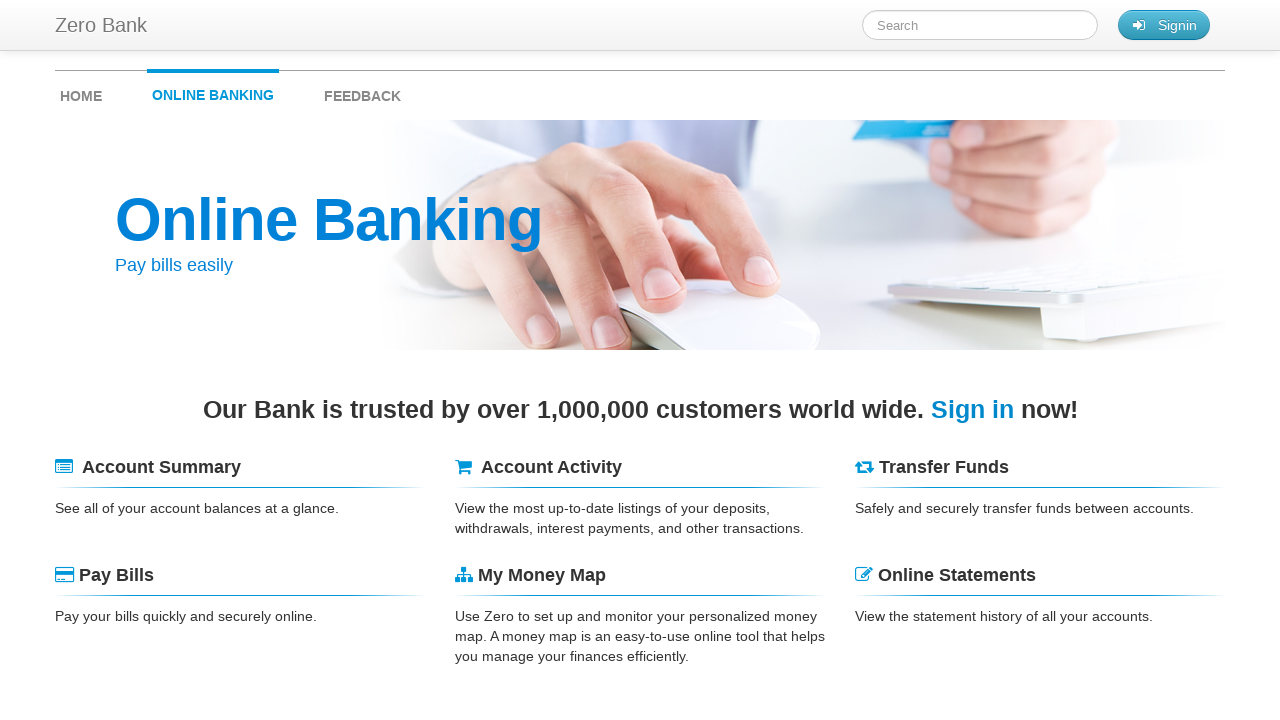

Extracted text content from all 6 service headers
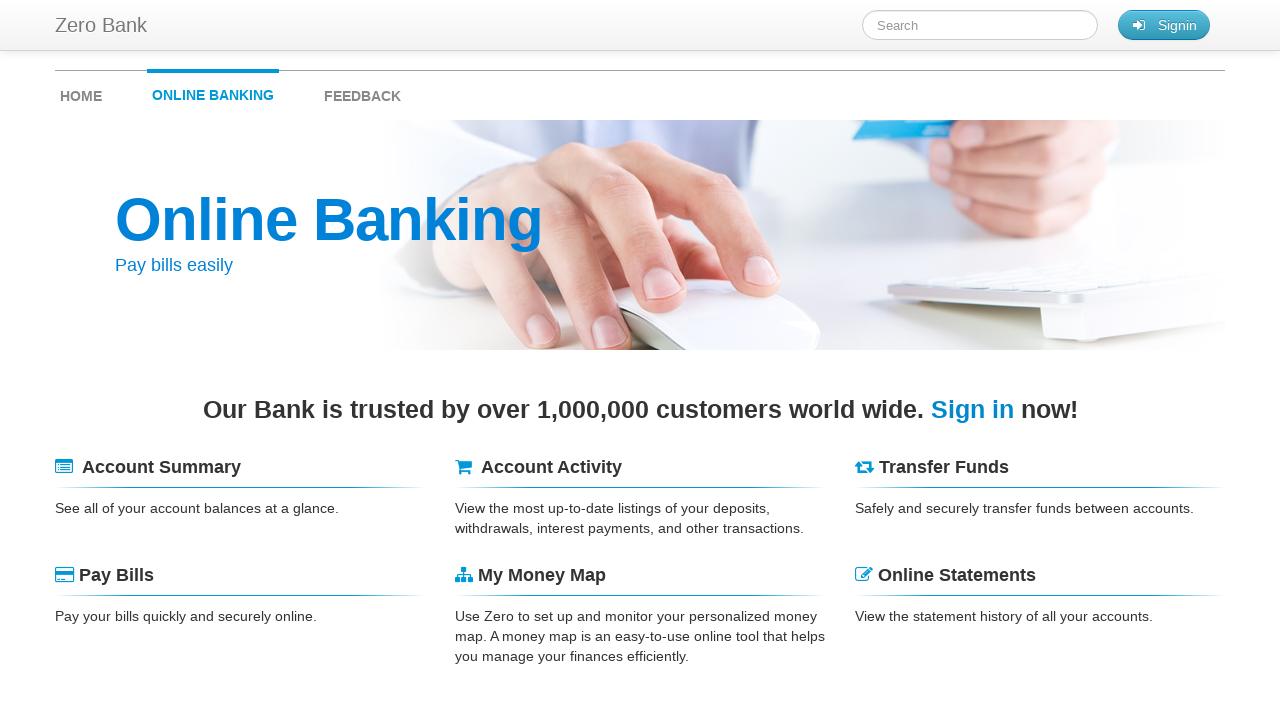

Verified that 'Pay Bills' is among the service headers
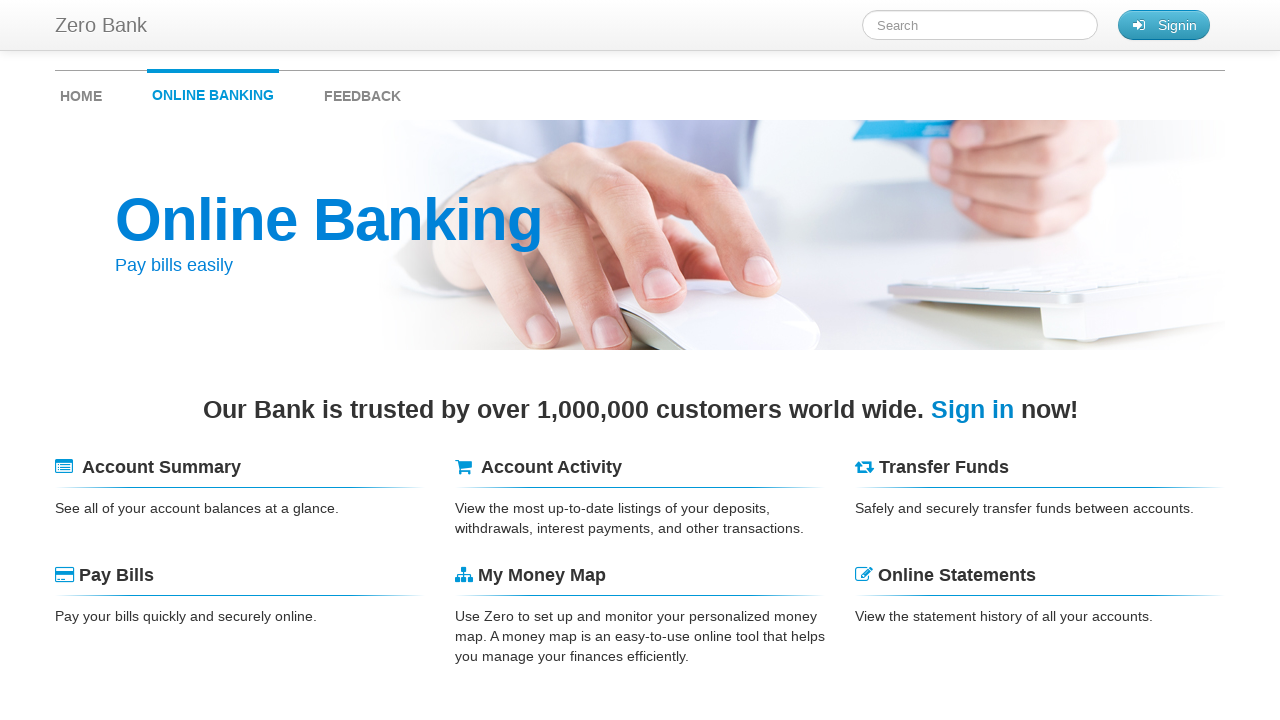

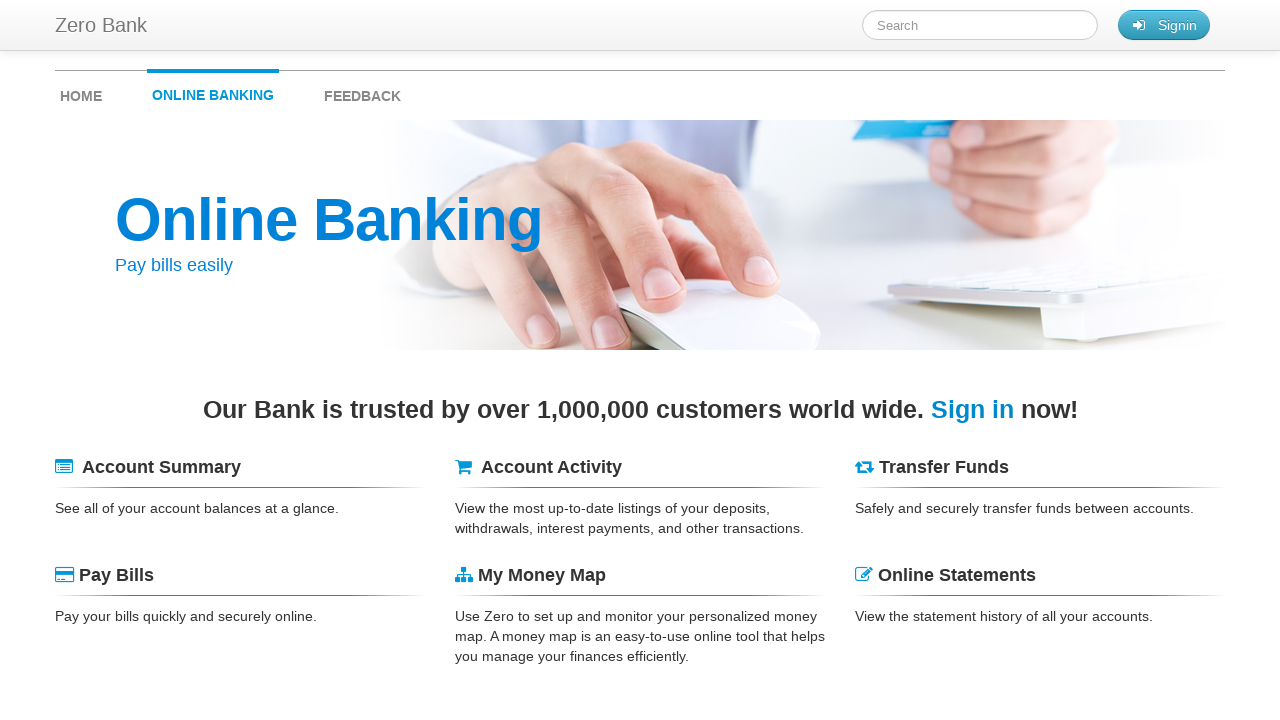